Navigates to Google Play Store movies page and scrolls to the bottom to load all content dynamically

Starting URL: https://play.google.com/store/movies/top?hl=ko&gl=US

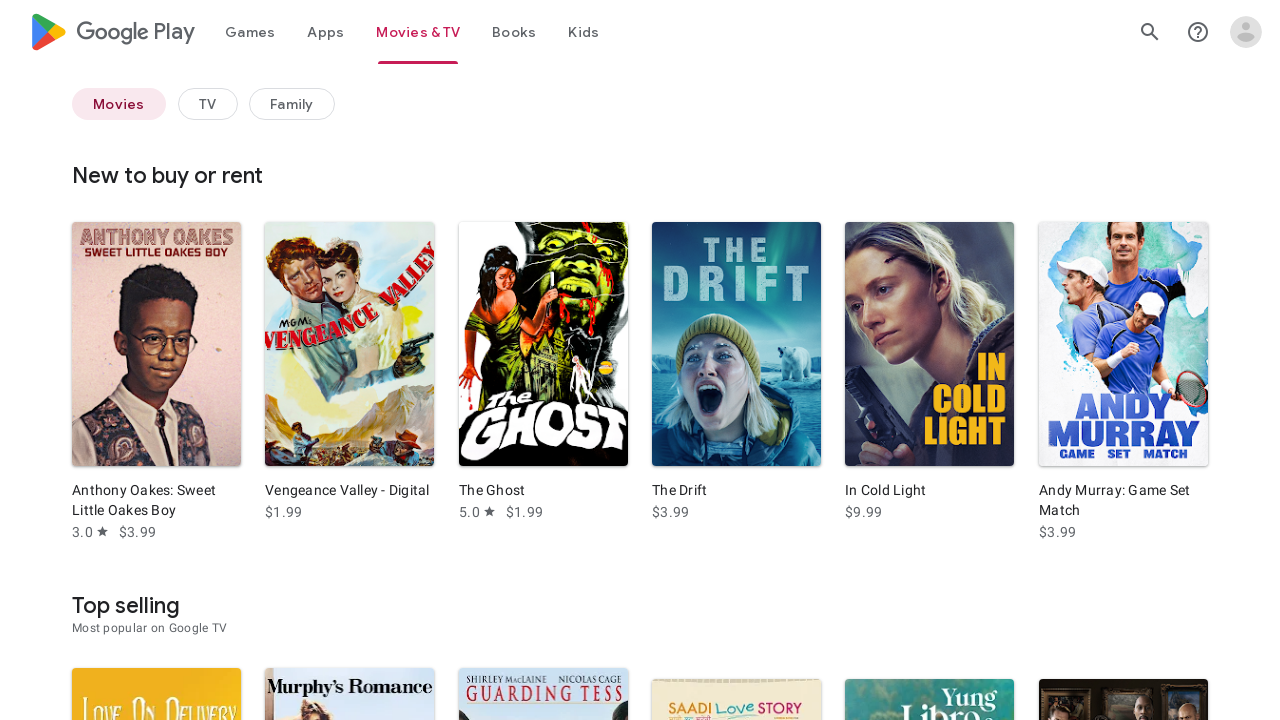

Navigated to Google Play Store movies page
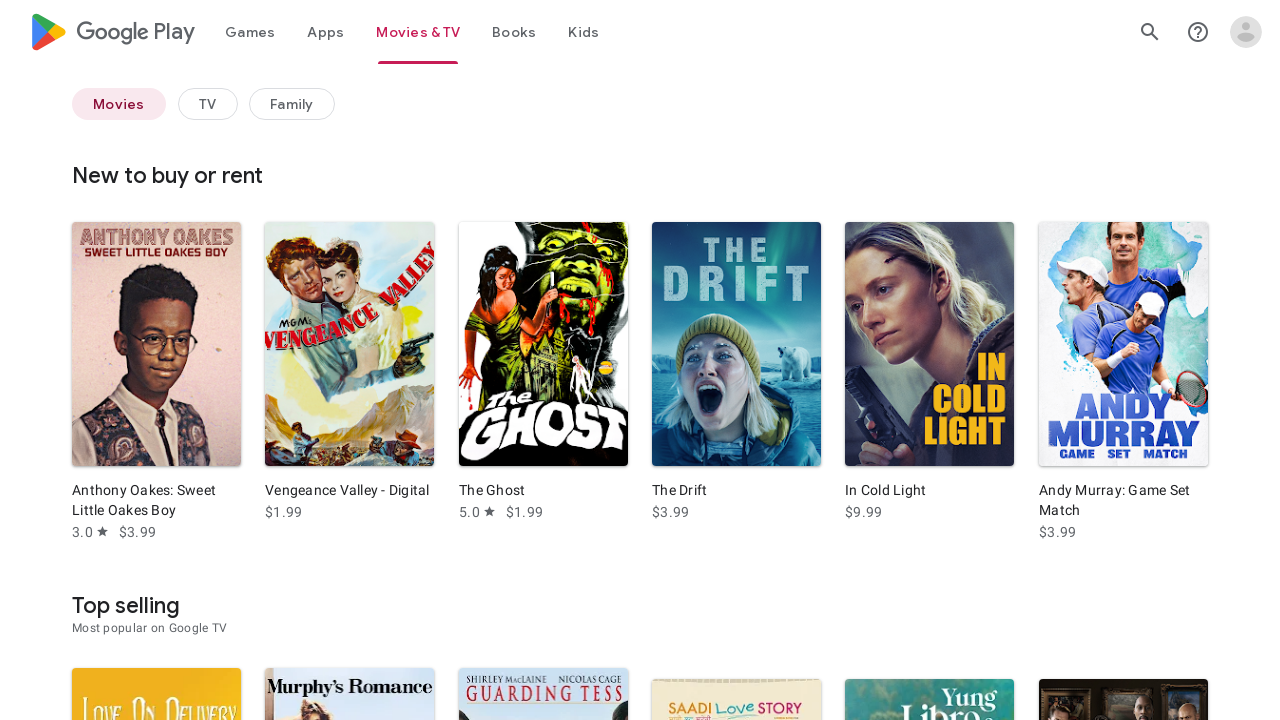

Retrieved initial page height
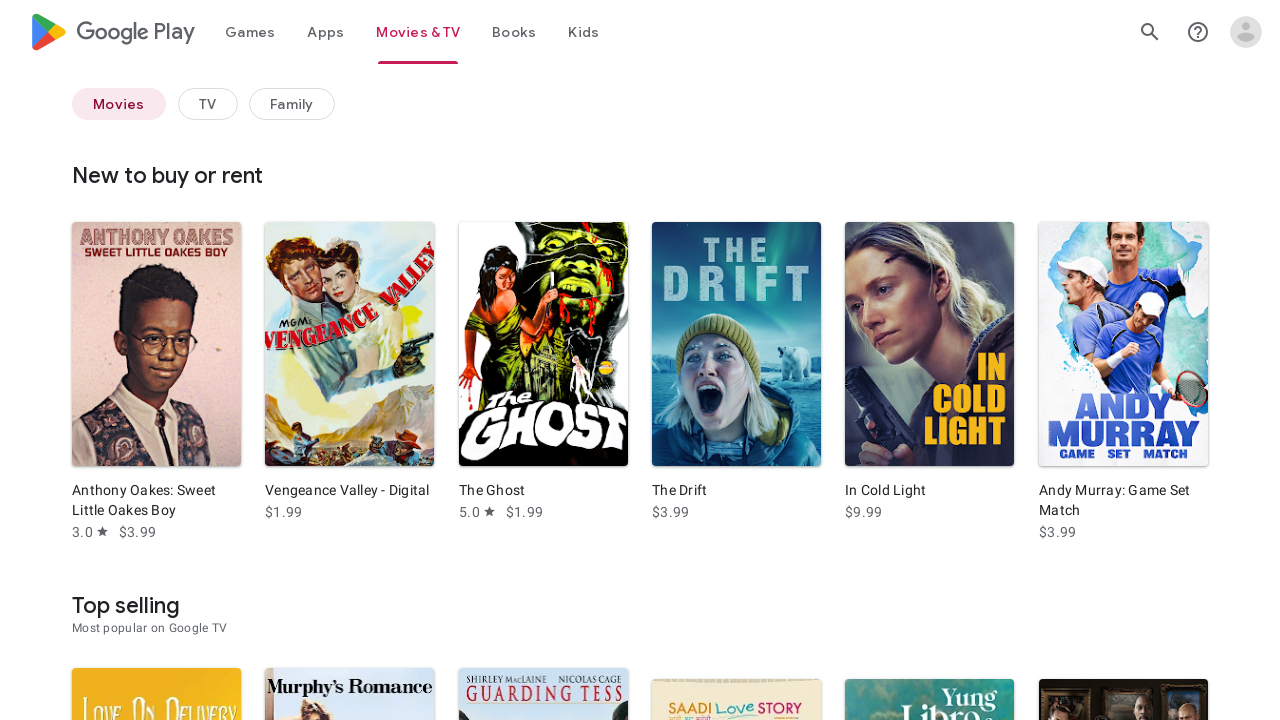

Scrolled to bottom of page
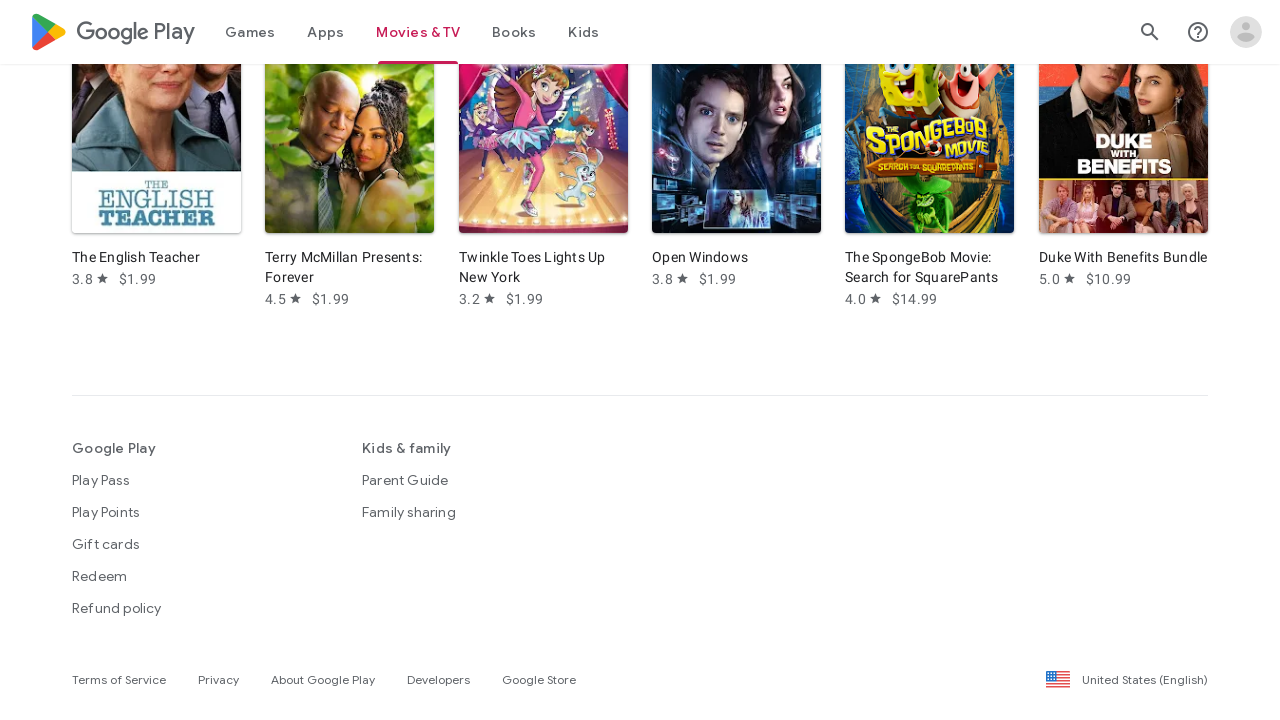

Waited 2 seconds for content to load dynamically
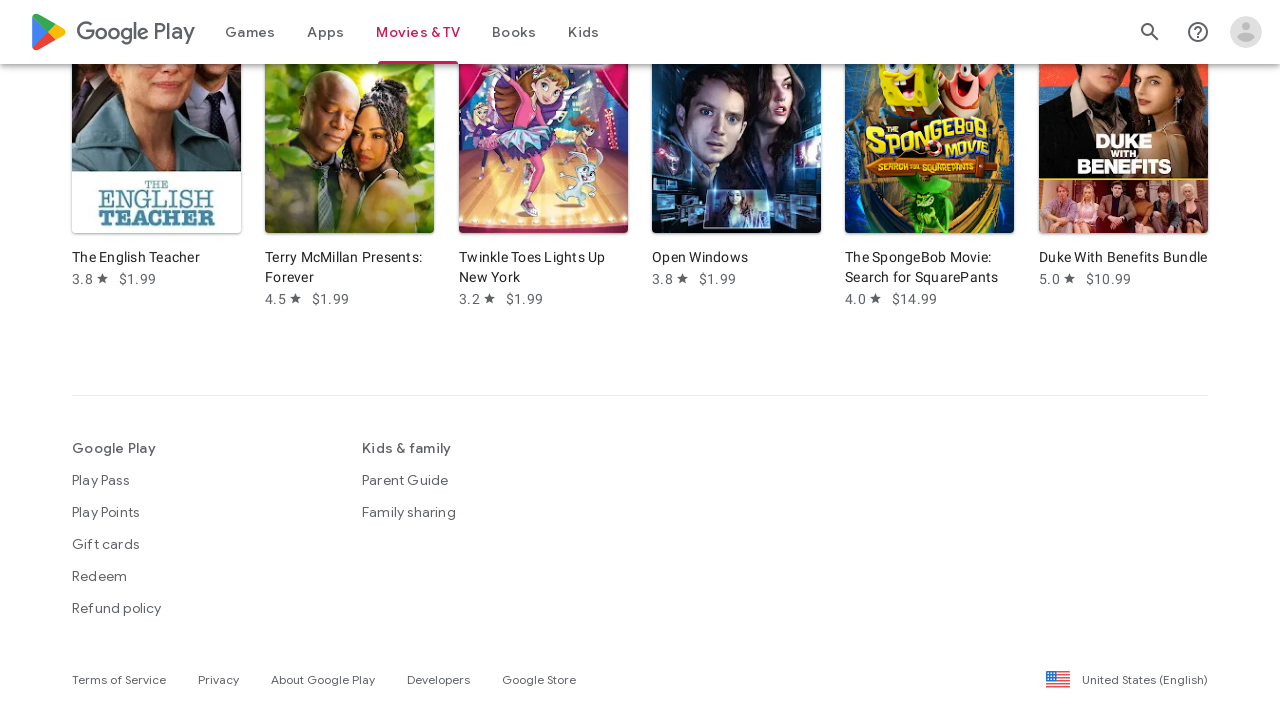

Retrieved current page height
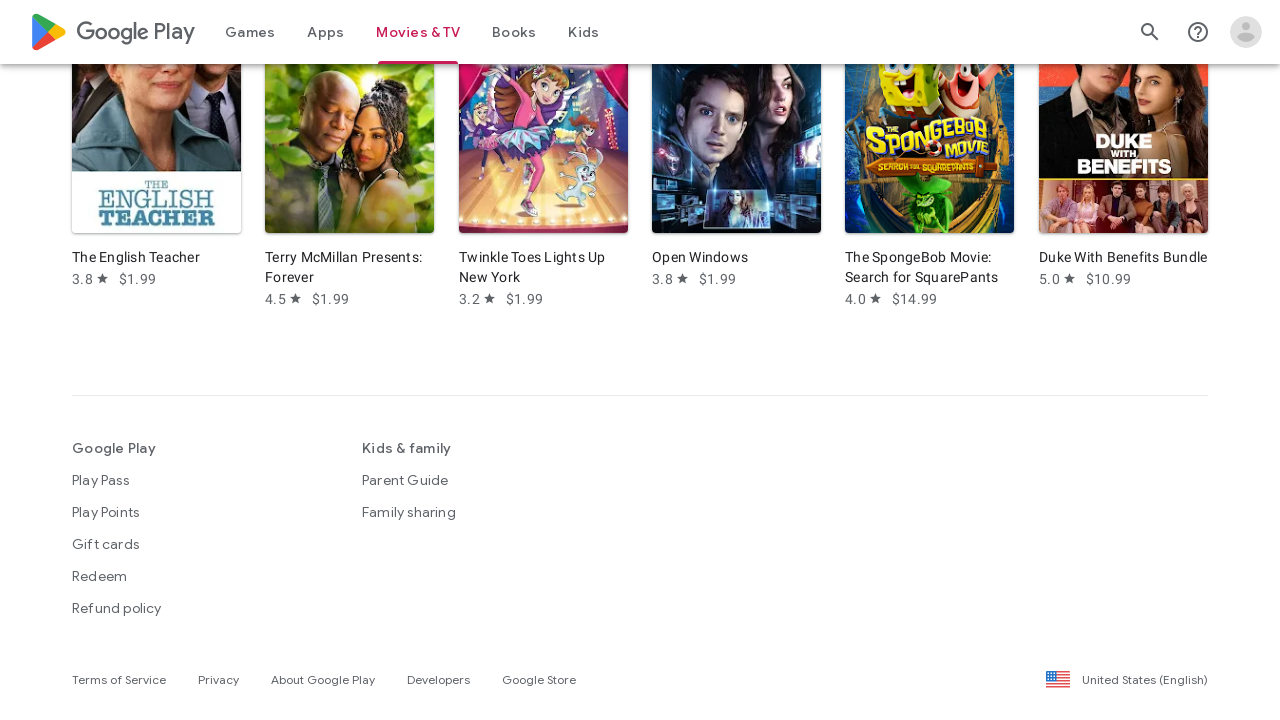

No new content loaded - scroll reached bottom and all content is loaded
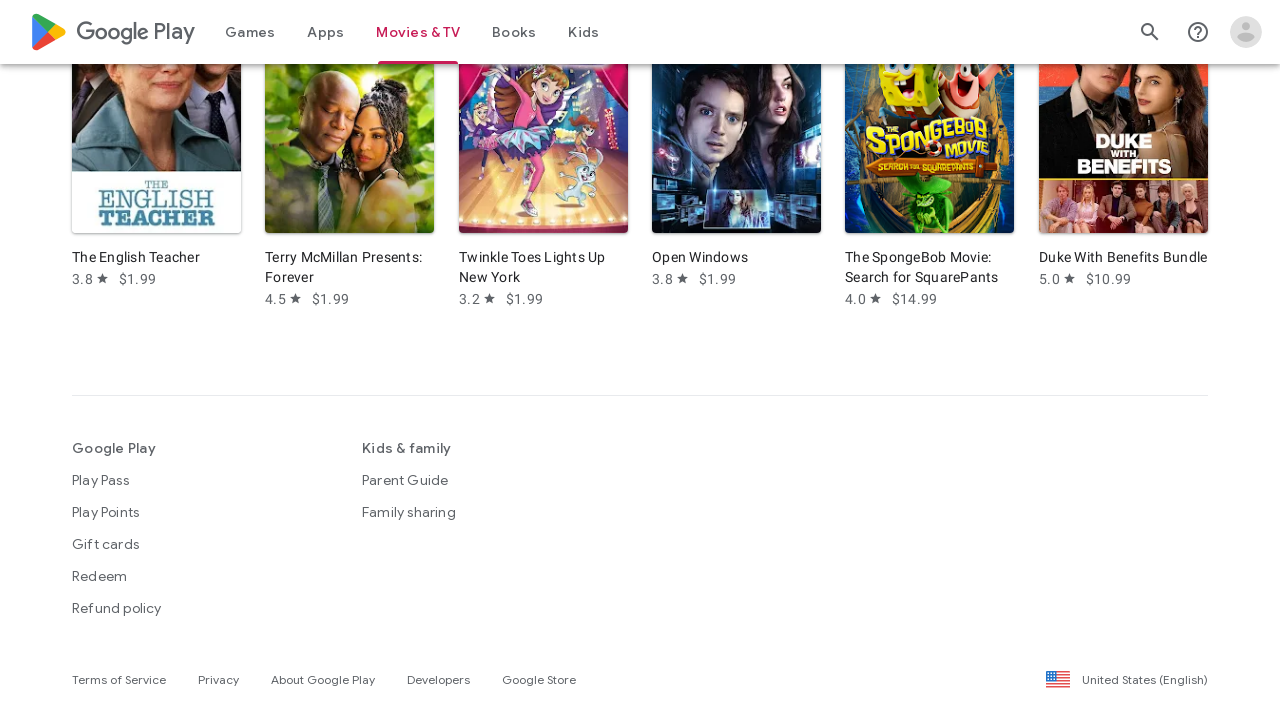

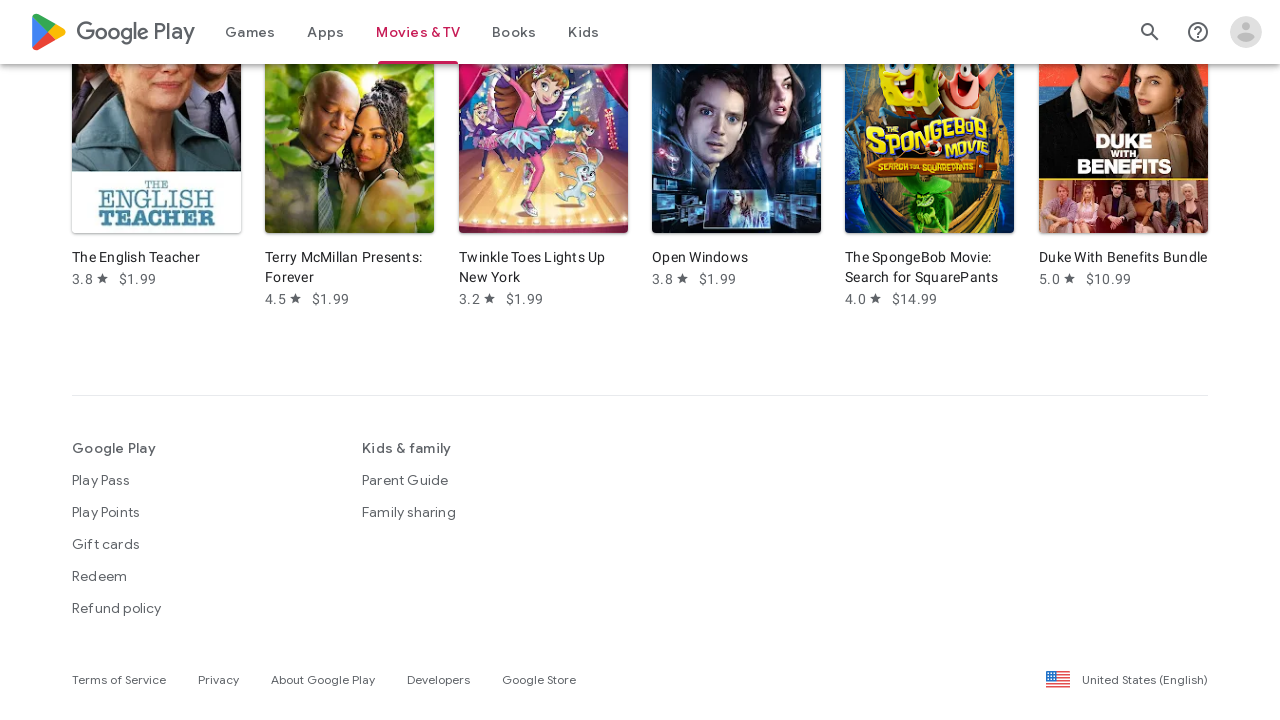